Tests dropdown menu functionality by clicking the dropdown button and selecting an option

Starting URL: https://formy-project.herokuapp.com/dropdown

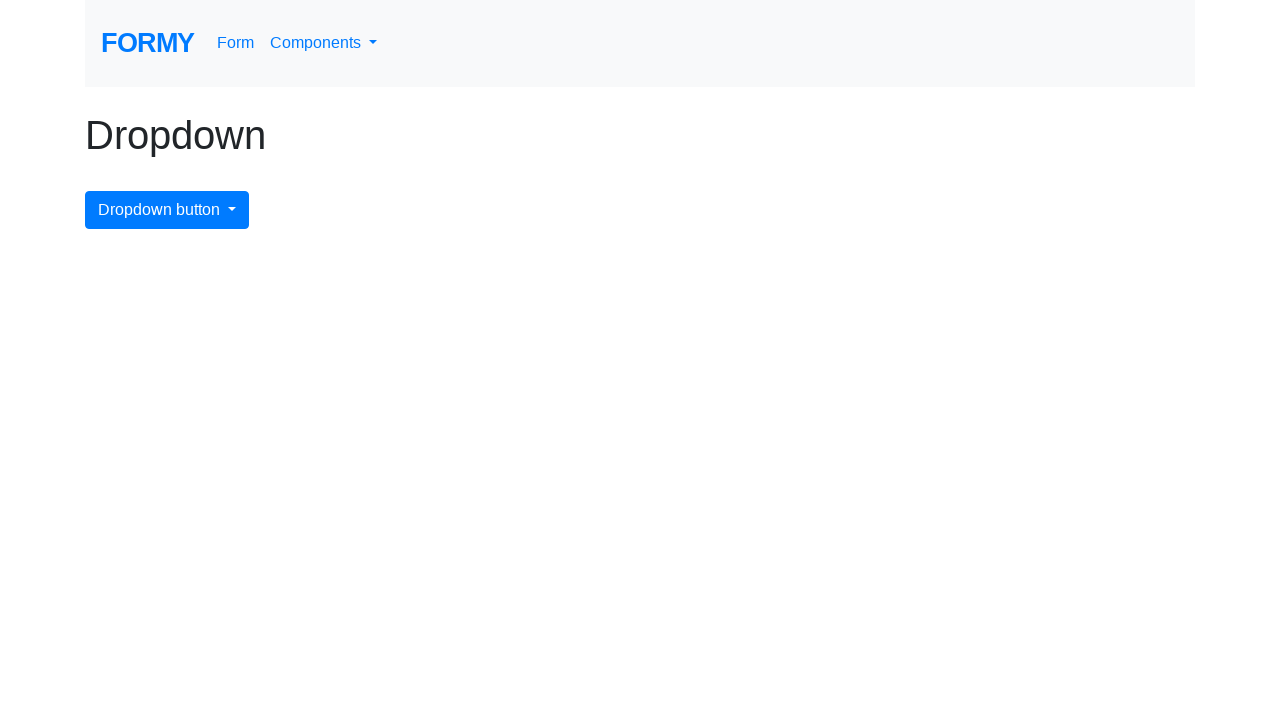

Clicked the dropdown button at (167, 210) on button#dropdownMenuButton
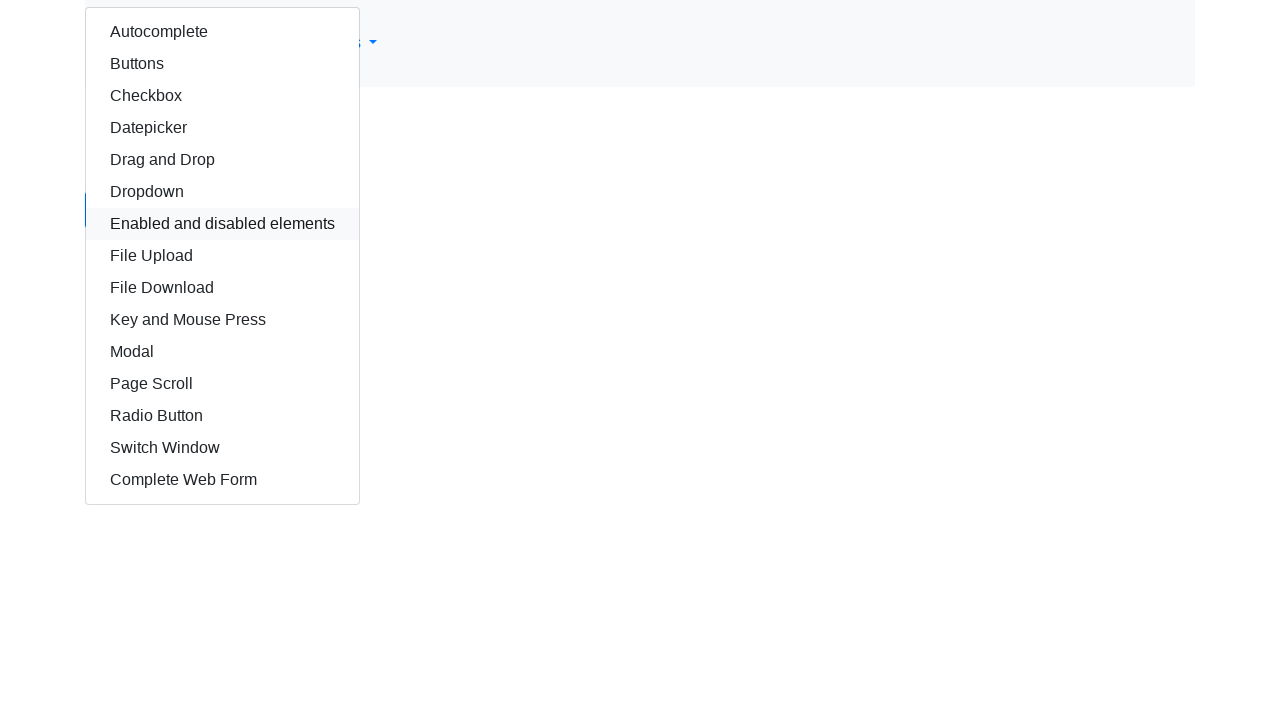

Selected Modal option from dropdown menu at (222, 352) on xpath=(//a[text()='Modal'])[2]
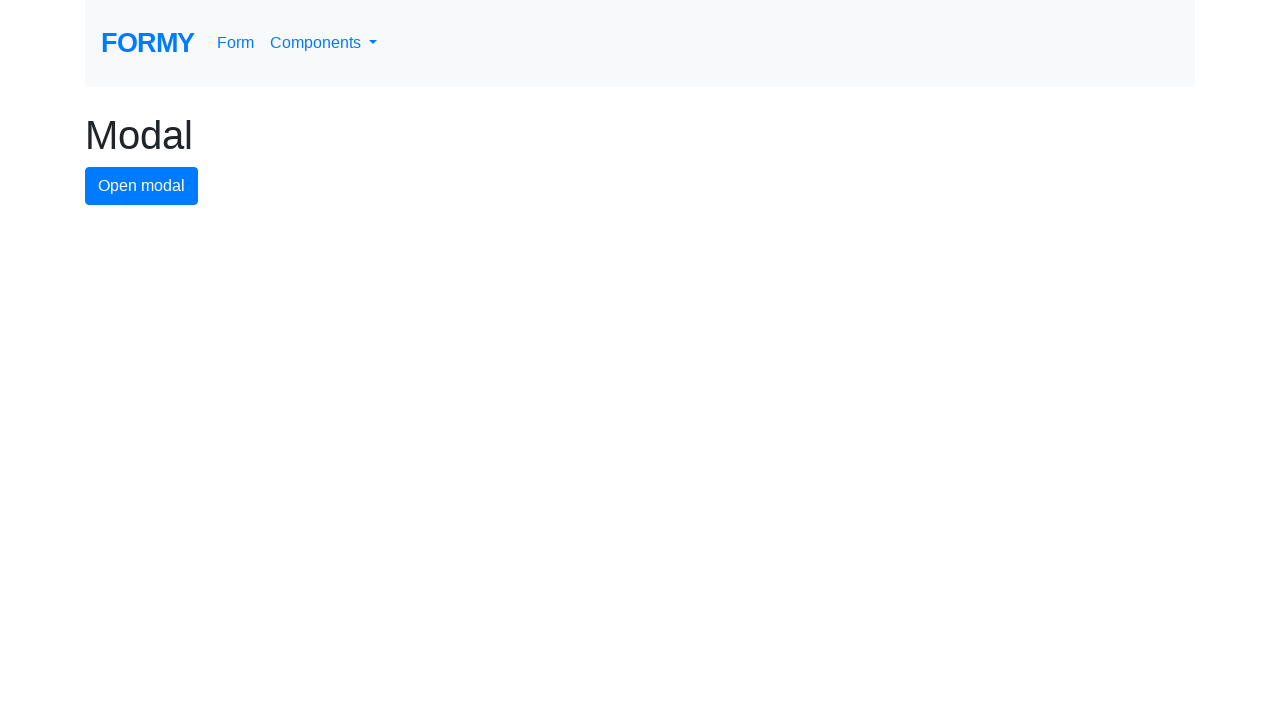

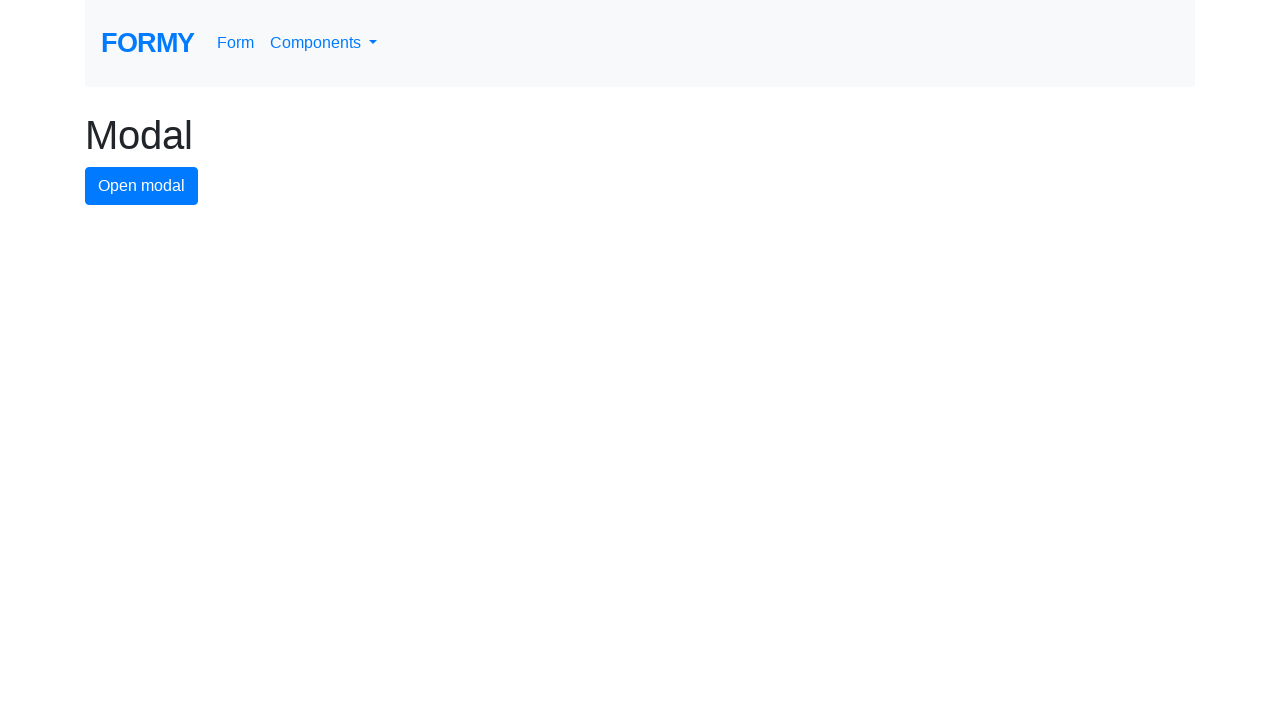